Navigates to Python.org homepage and verifies that the event widget displays event information with times and names

Starting URL: https://www.python.org/

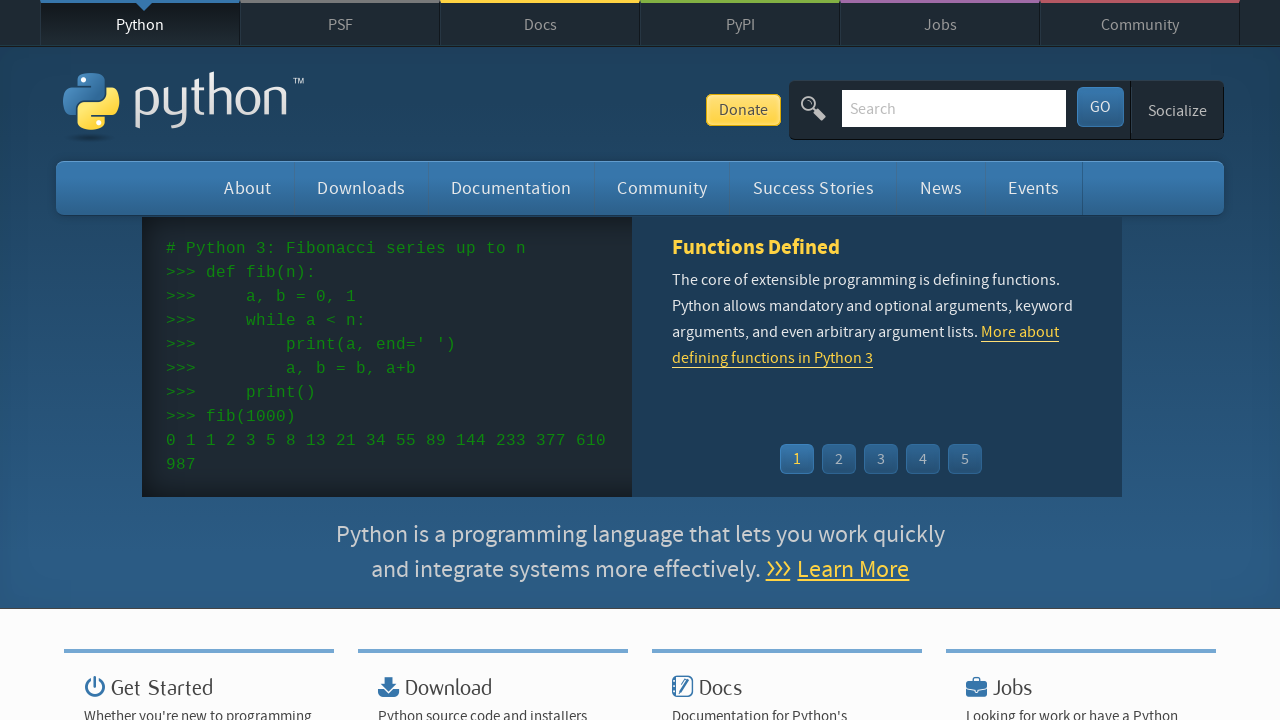

Navigated to Python.org homepage
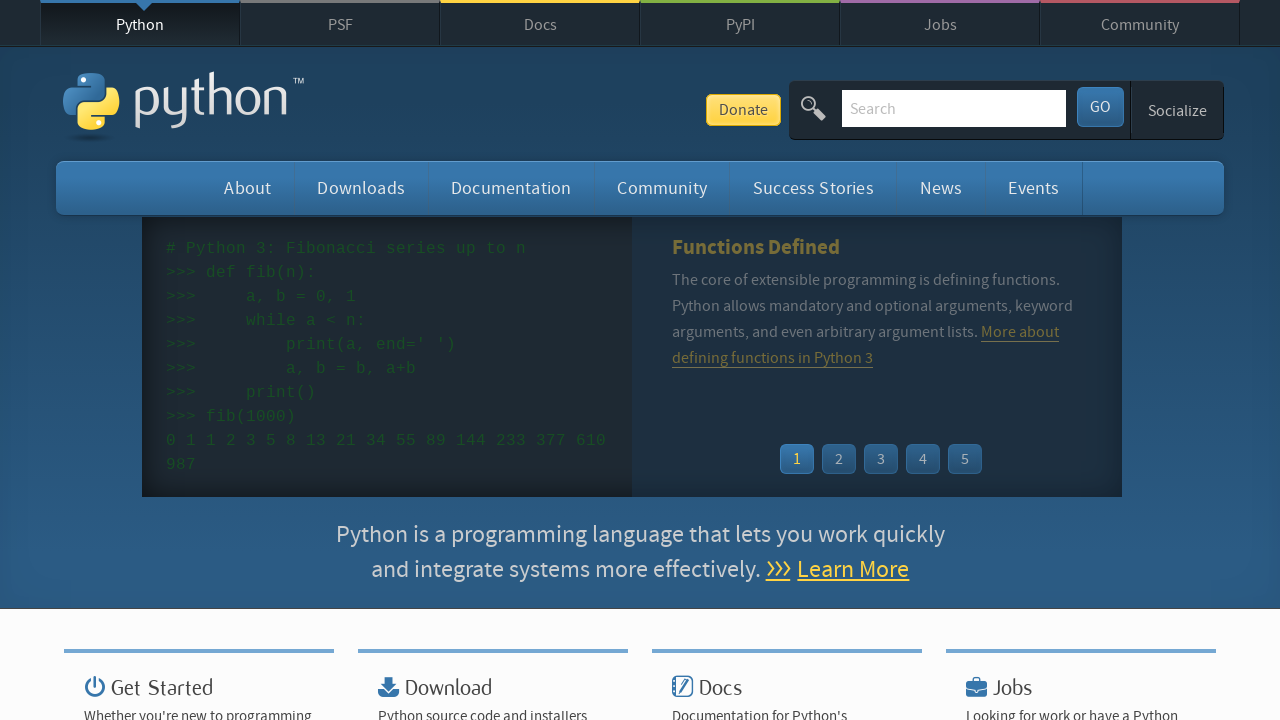

Event widget loaded on the page
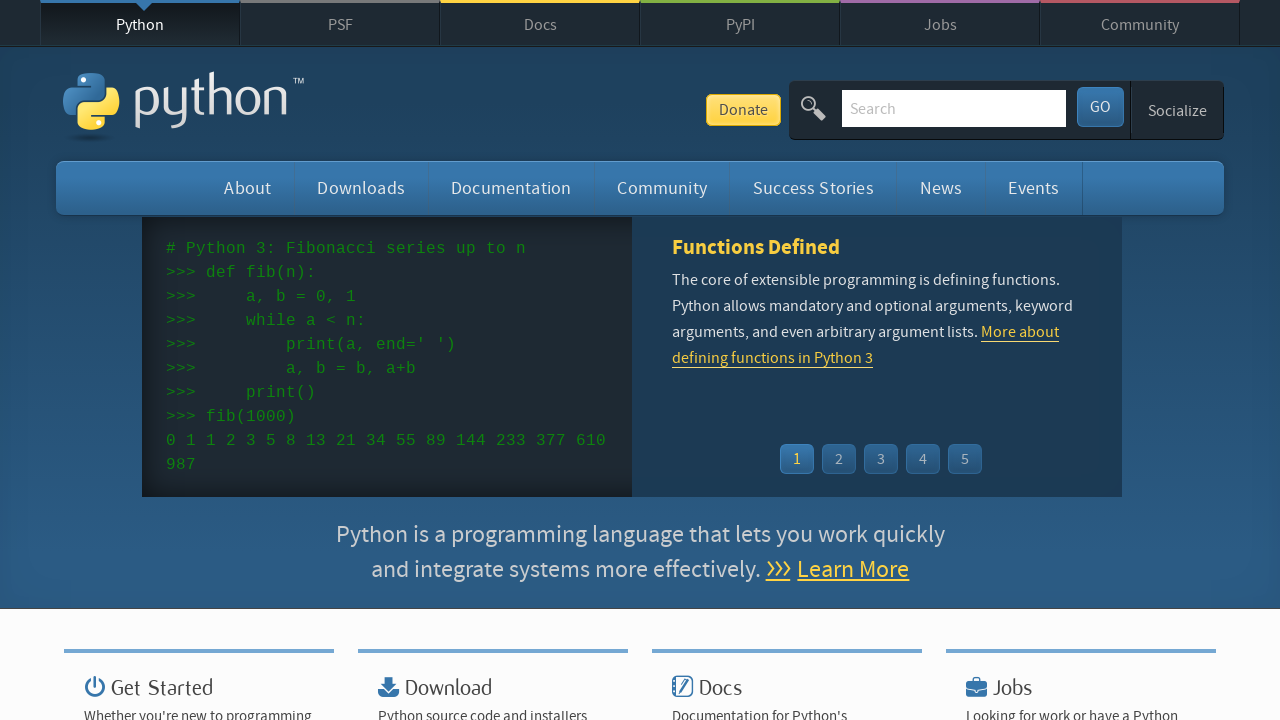

Event times are displayed in the widget
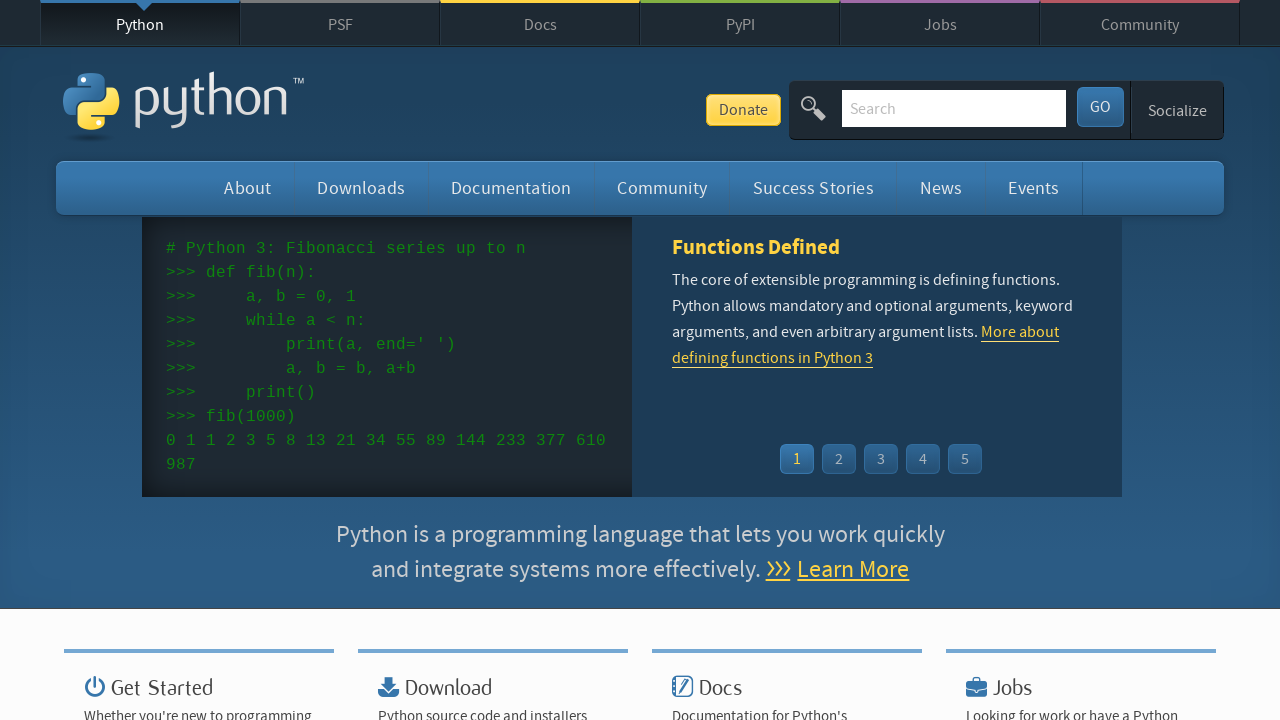

Event names and links are displayed in the widget
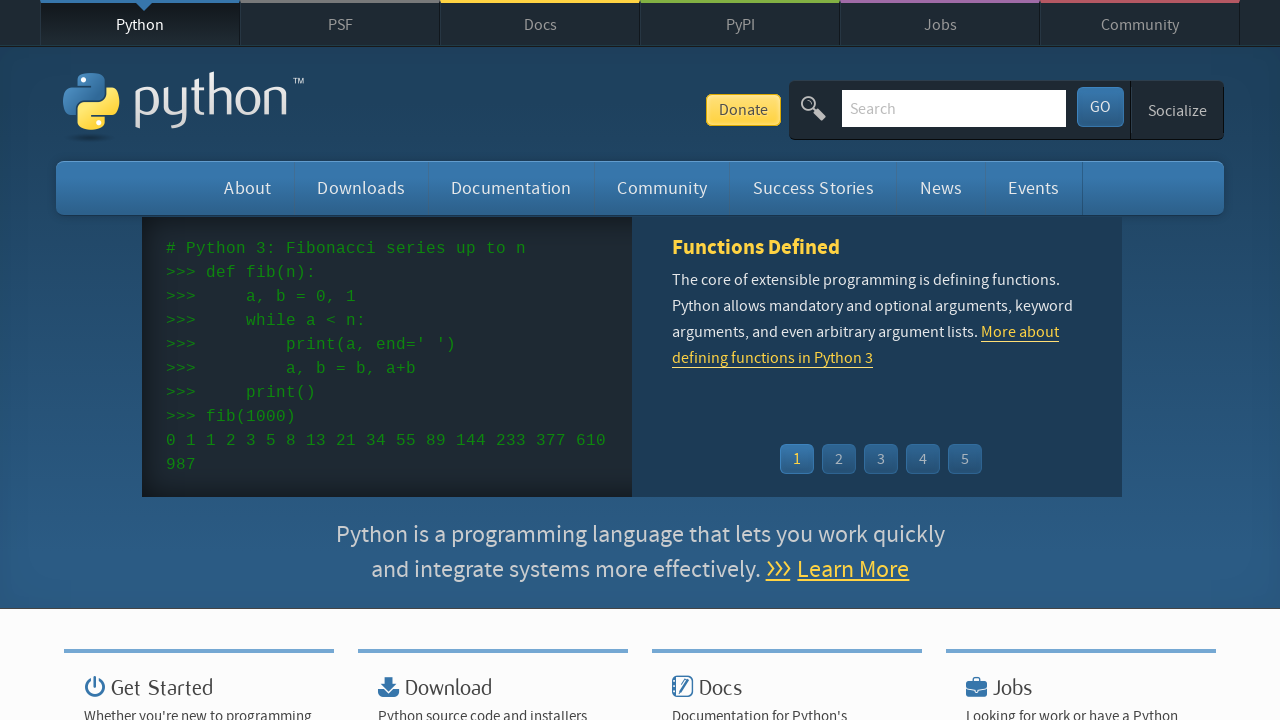

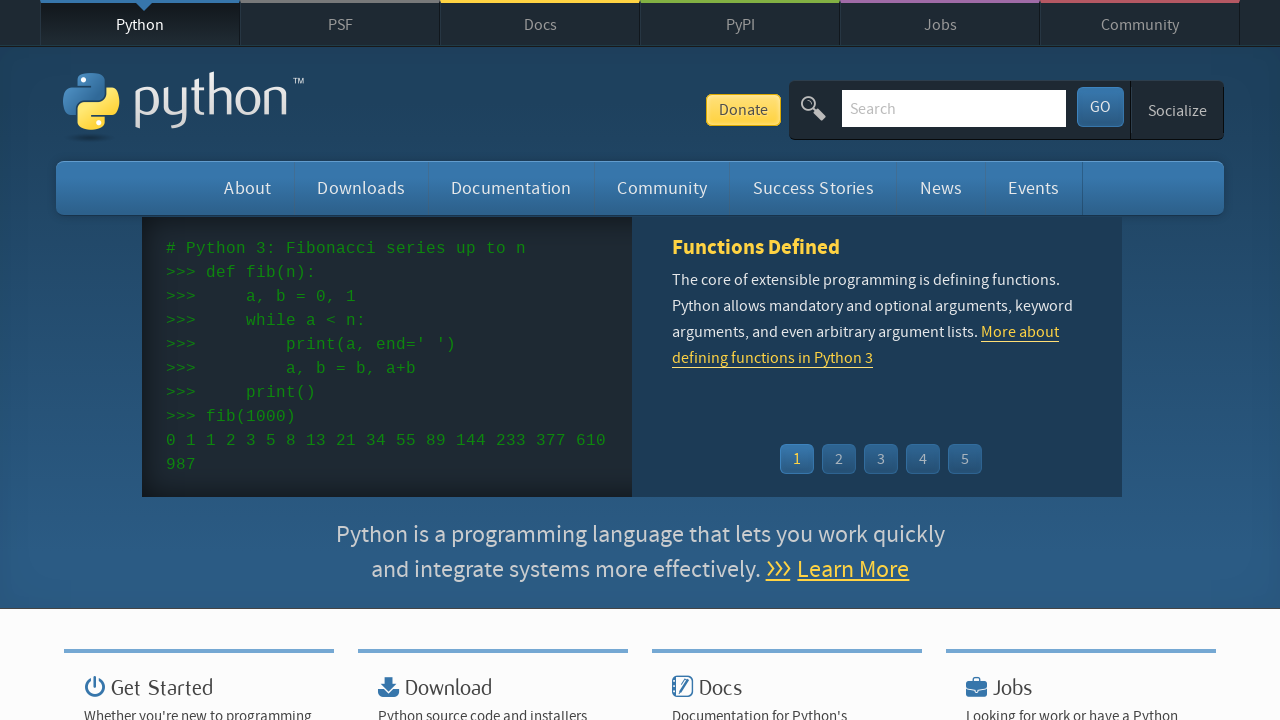